Tests form interaction on a blog page by filling name and email fields, selecting a radio button, and clicking a button to open a new window

Starting URL: https://testautomationpractice.blogspot.com/

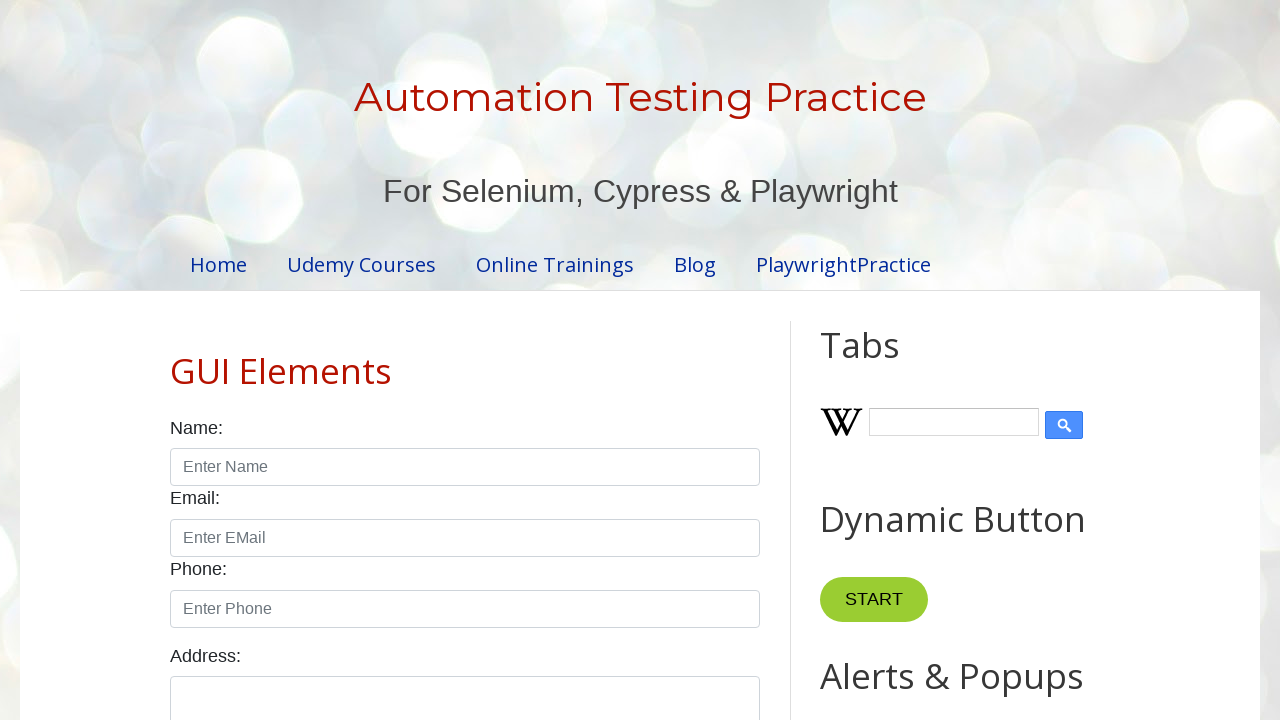

Filled name field with 'kamesh' on #name
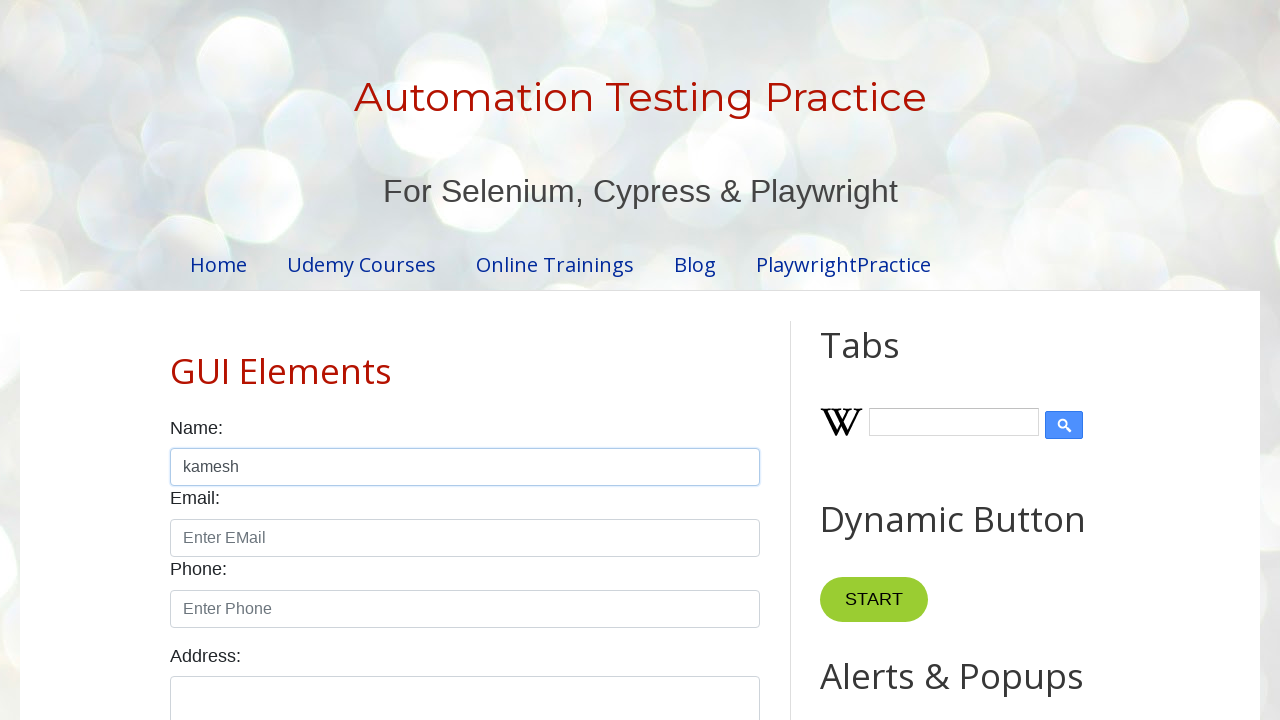

Filled email field with 'kameshkam3094@gmail.com' on #email
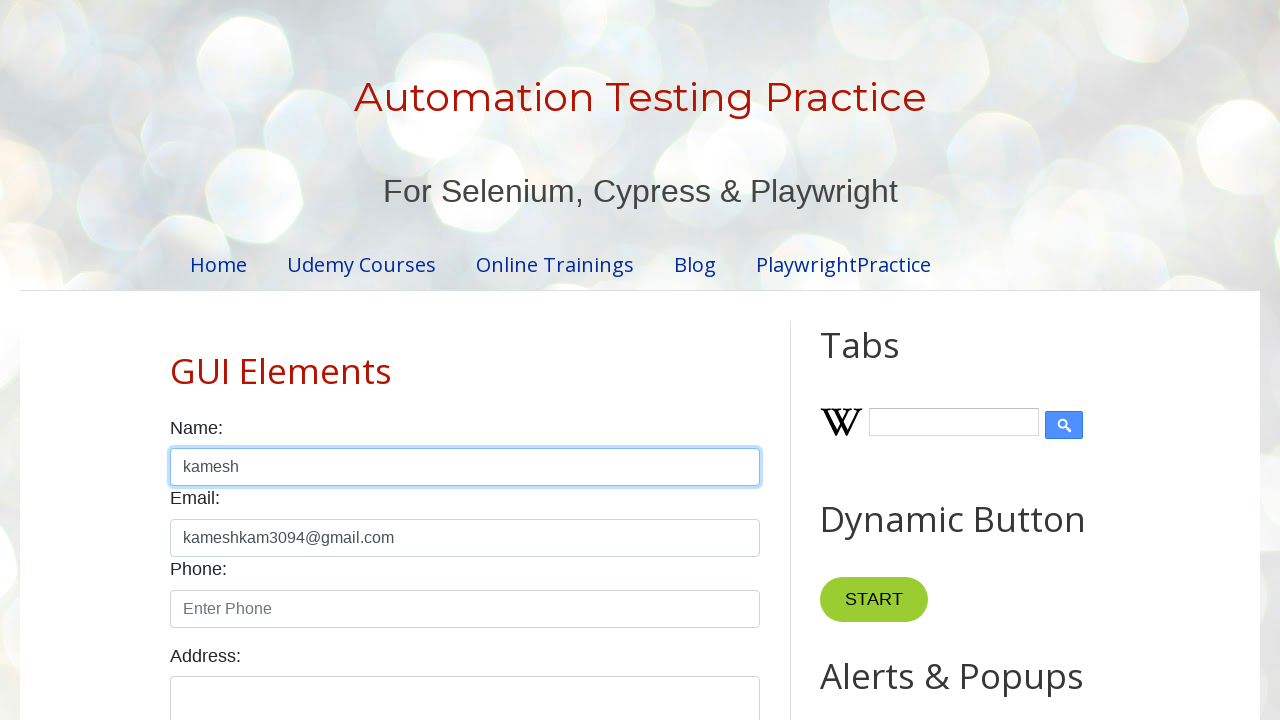

Selected male radio button at (176, 360) on #male
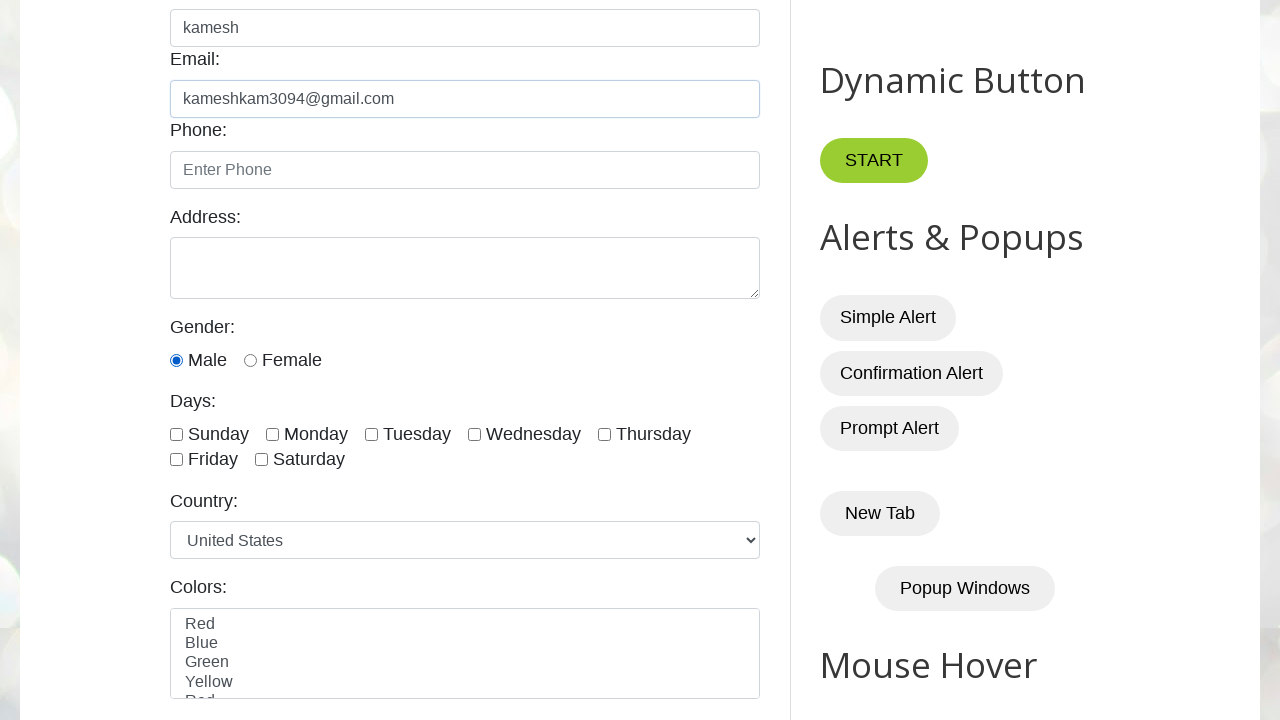

Clicked button to open new window at (880, 514) on button[onclick='myFunction()']
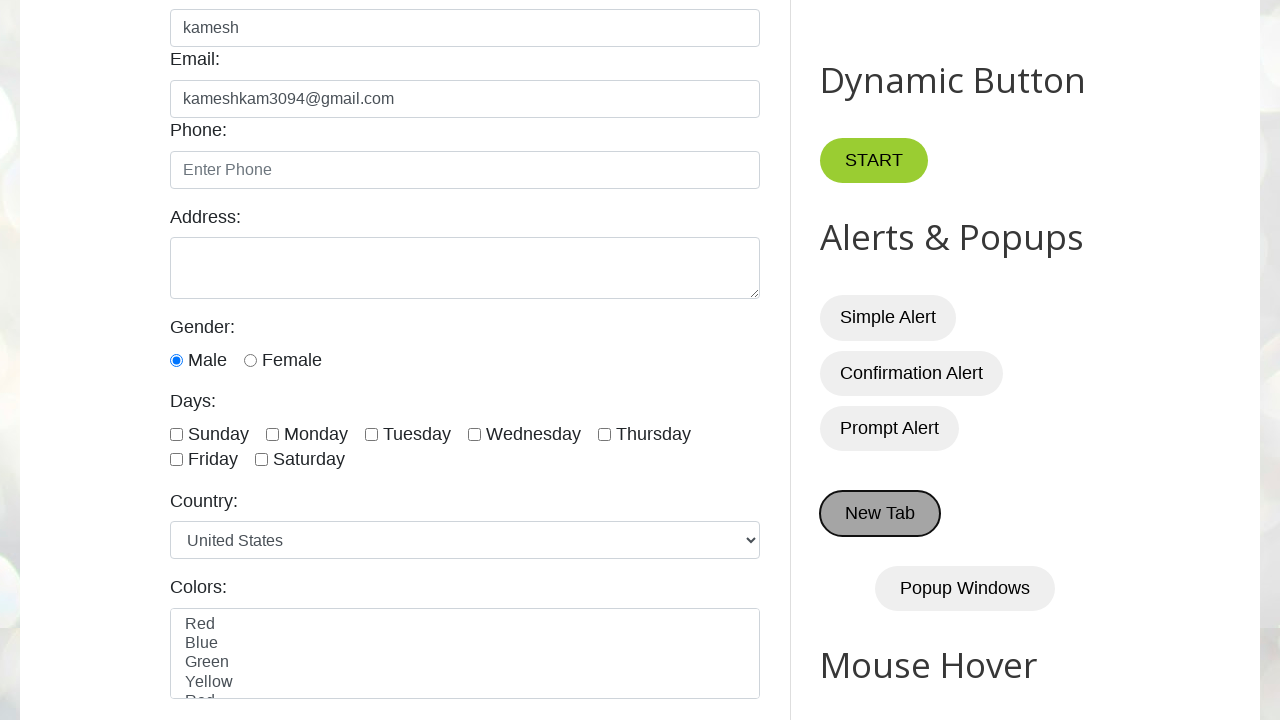

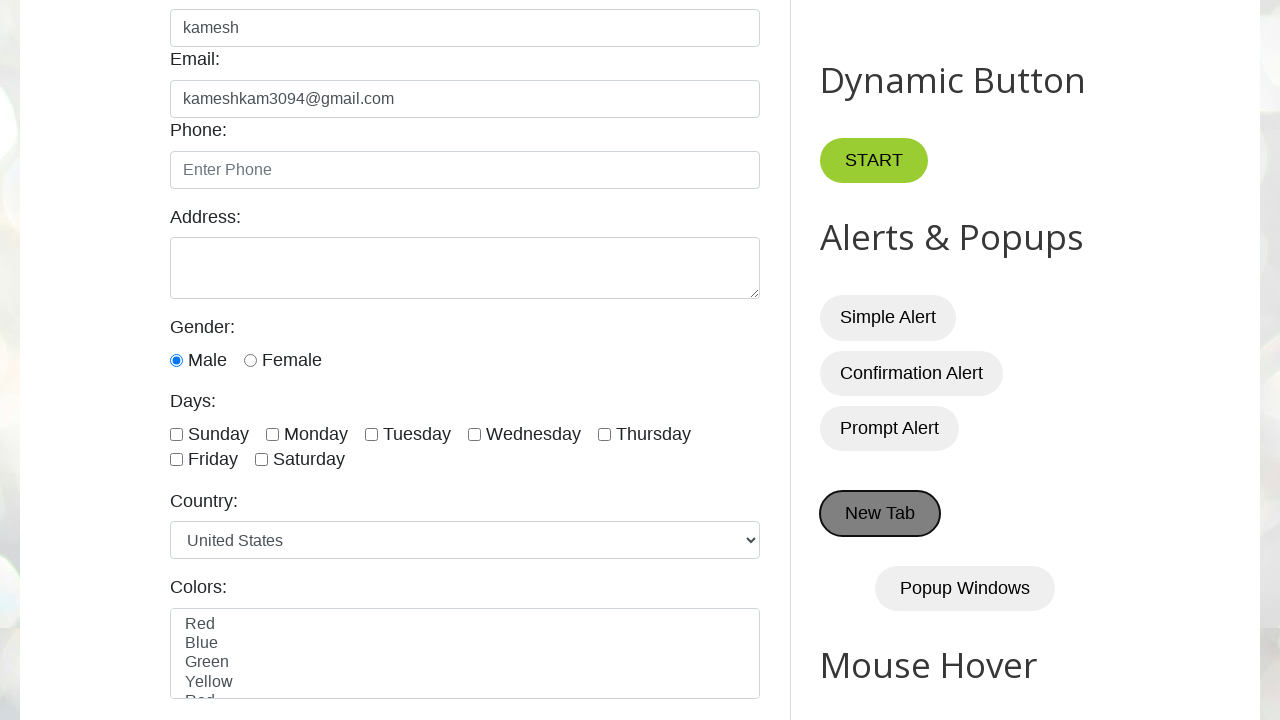